Tests that a todo item is removed when edited to an empty string.

Starting URL: https://demo.playwright.dev/todomvc

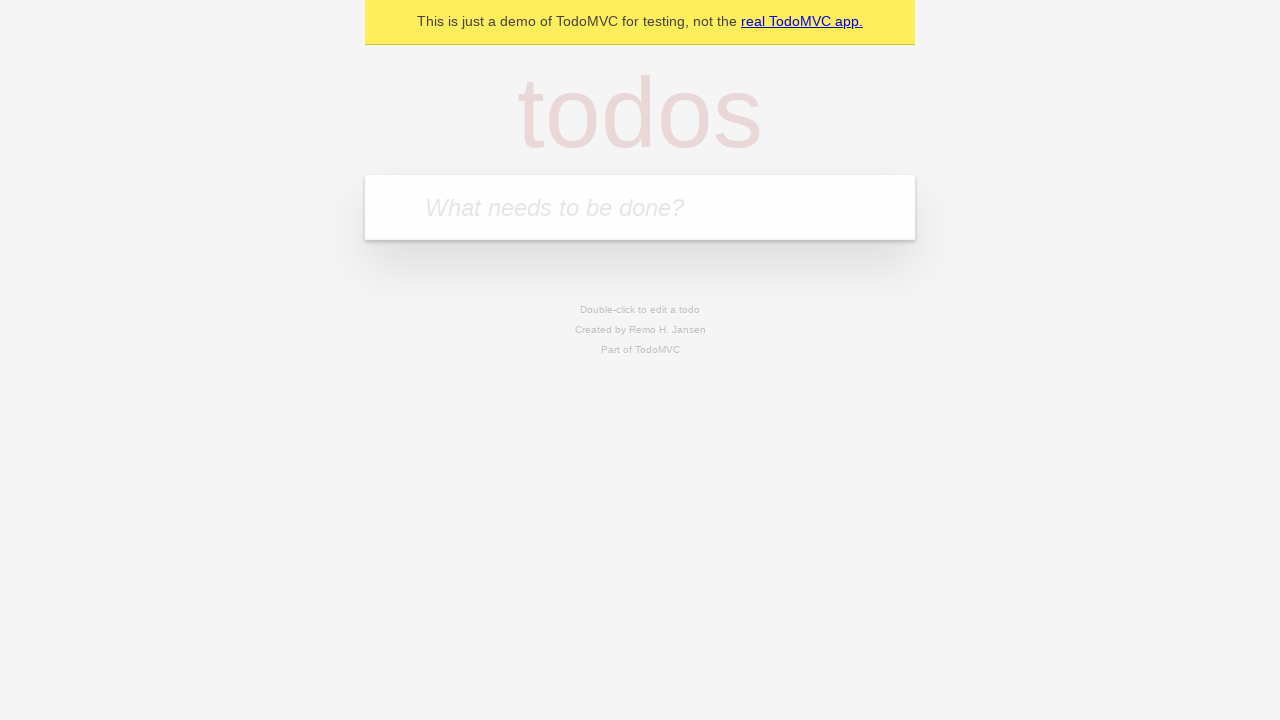

Filled new todo input with 'buy some cheese' on .new-todo
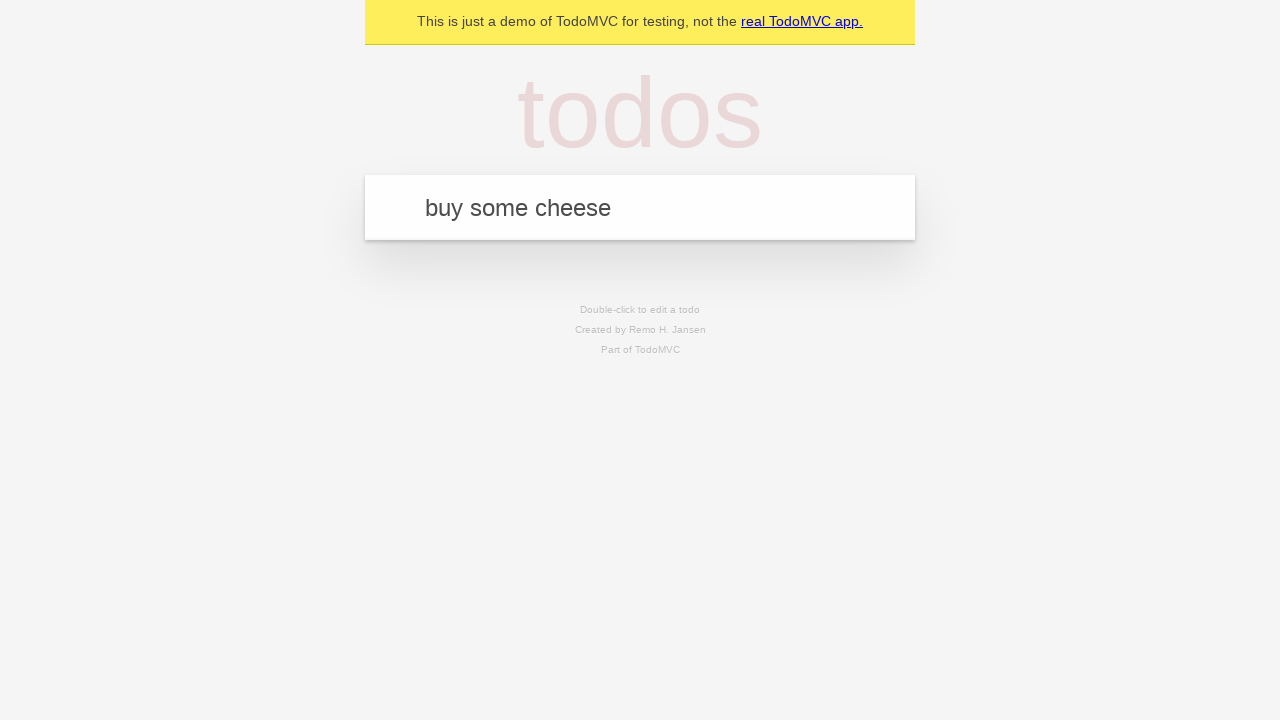

Pressed Enter to create first todo item on .new-todo
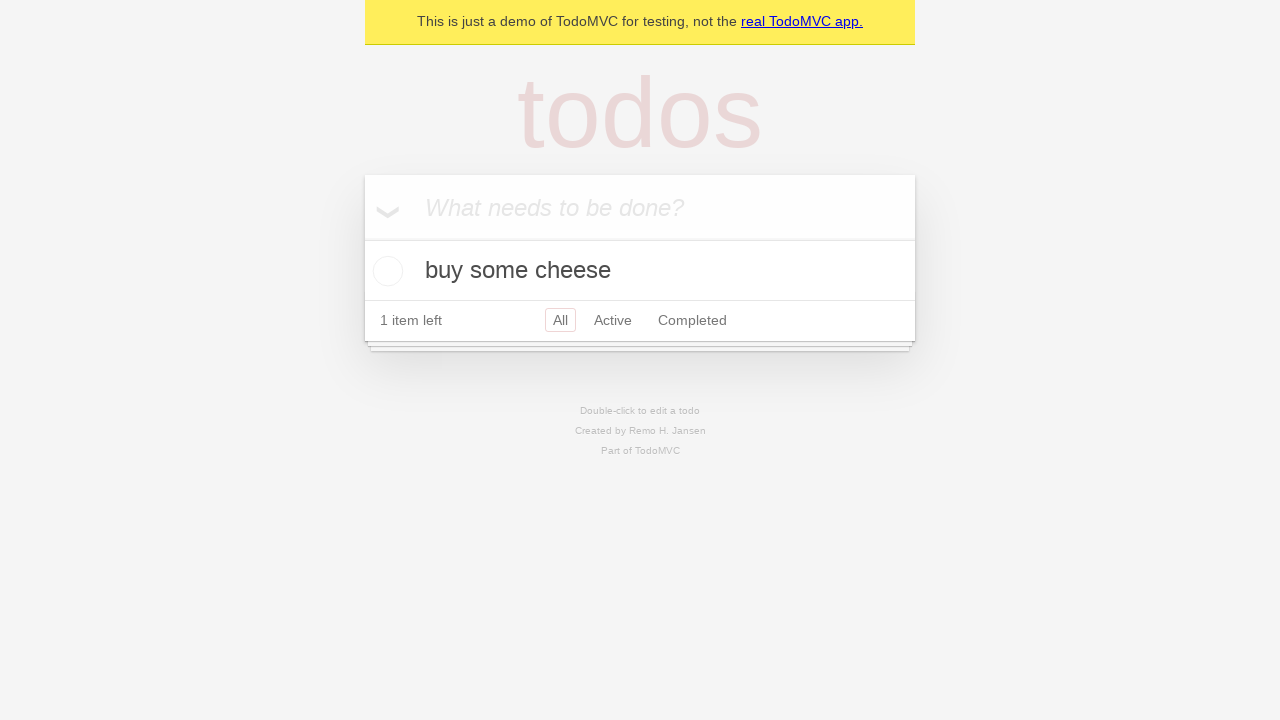

Filled new todo input with 'feed the cat' on .new-todo
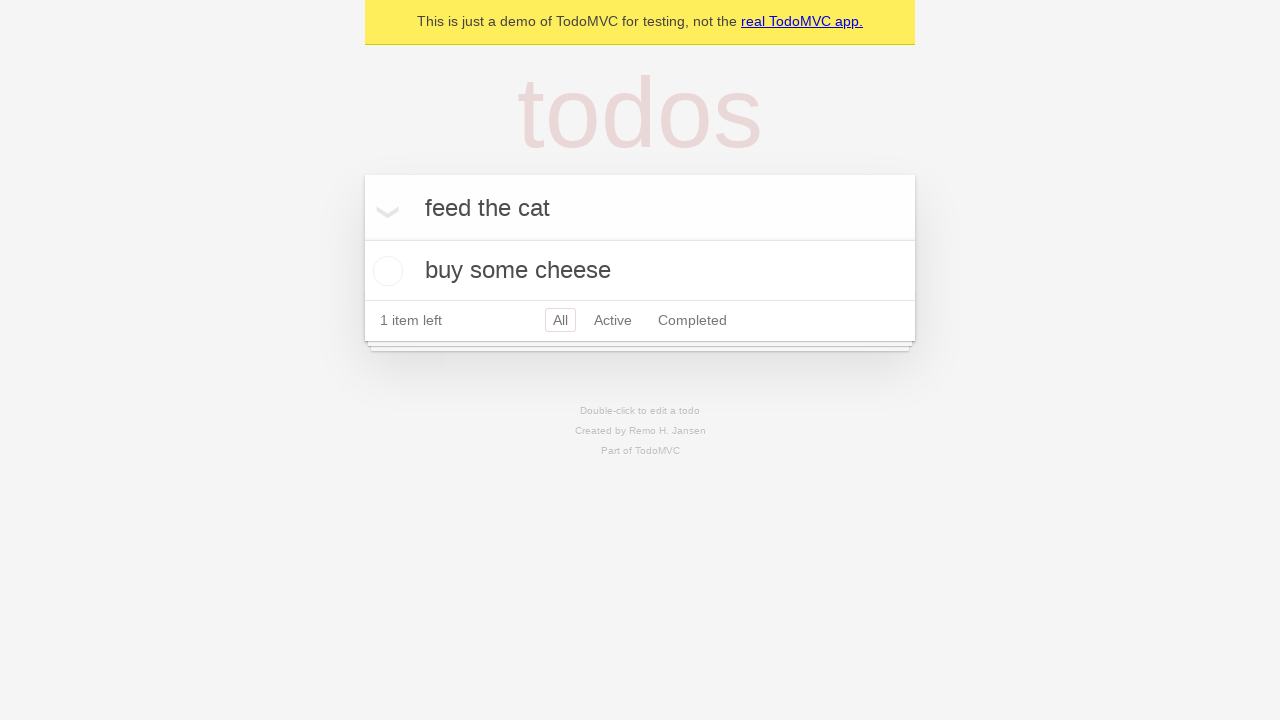

Pressed Enter to create second todo item on .new-todo
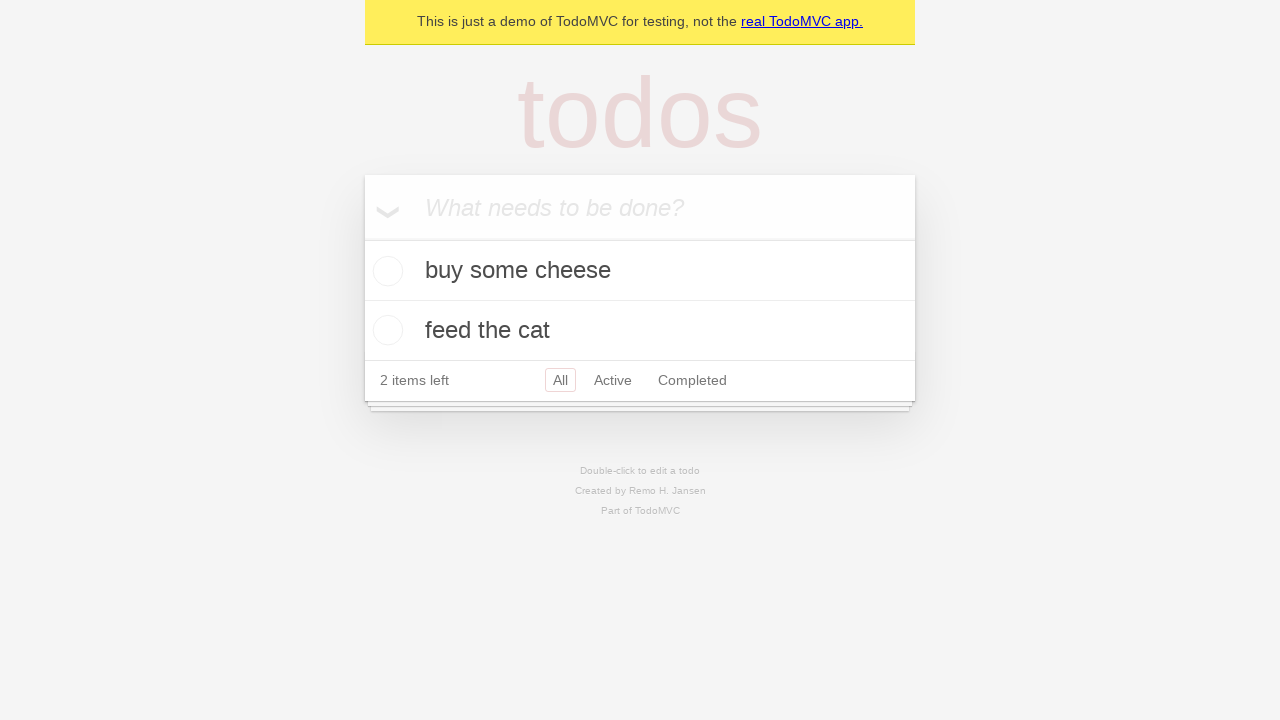

Filled new todo input with 'book a doctors appointment' on .new-todo
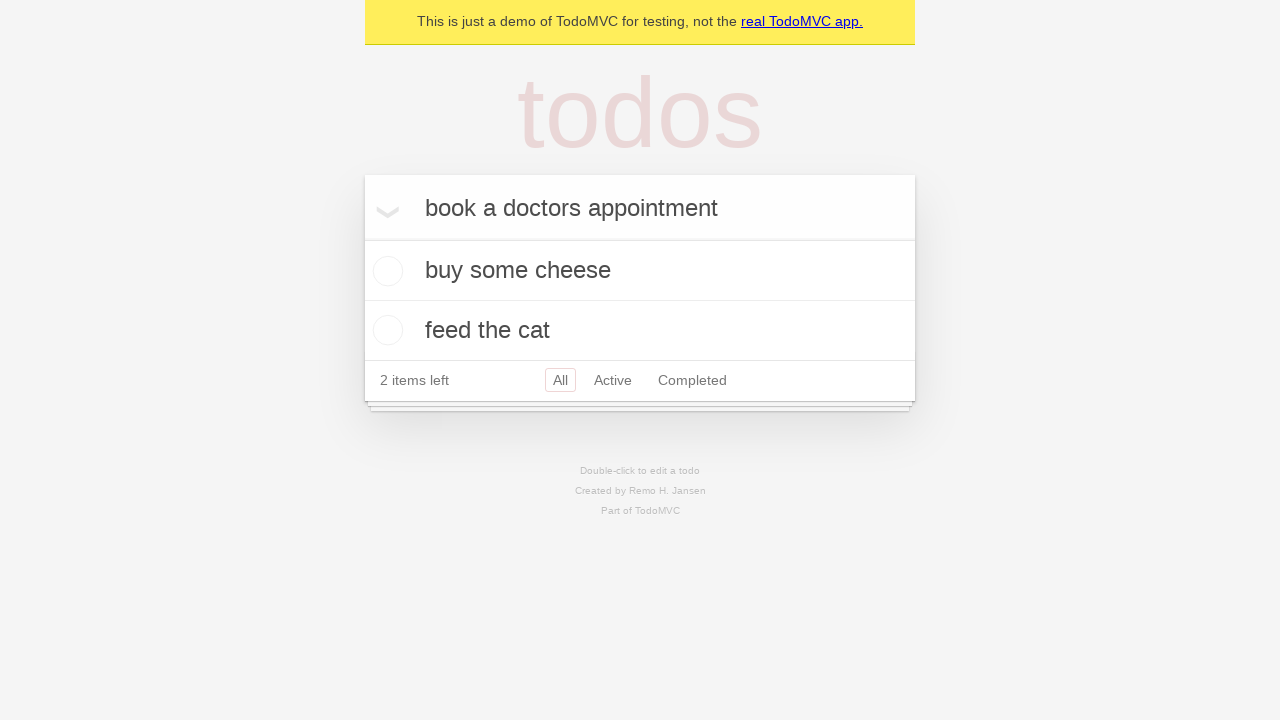

Pressed Enter to create third todo item on .new-todo
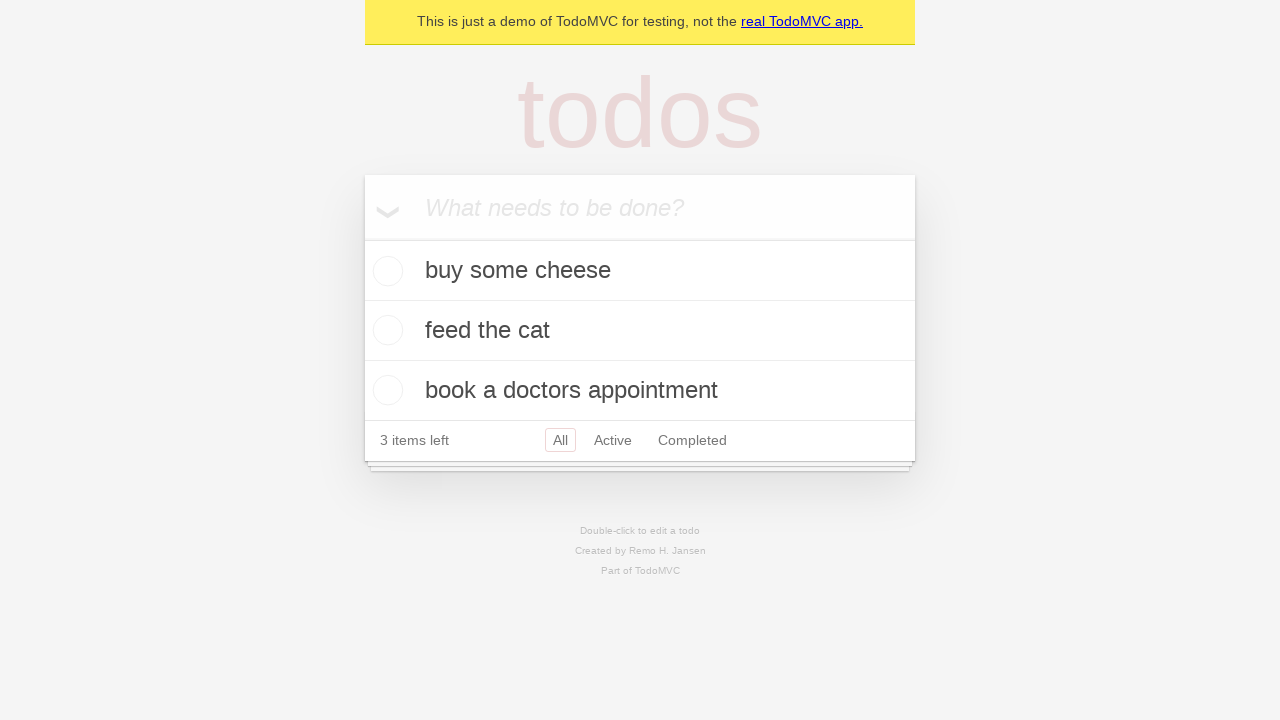

Double-clicked second todo item to enter edit mode at (640, 331) on .todo-list li >> nth=1
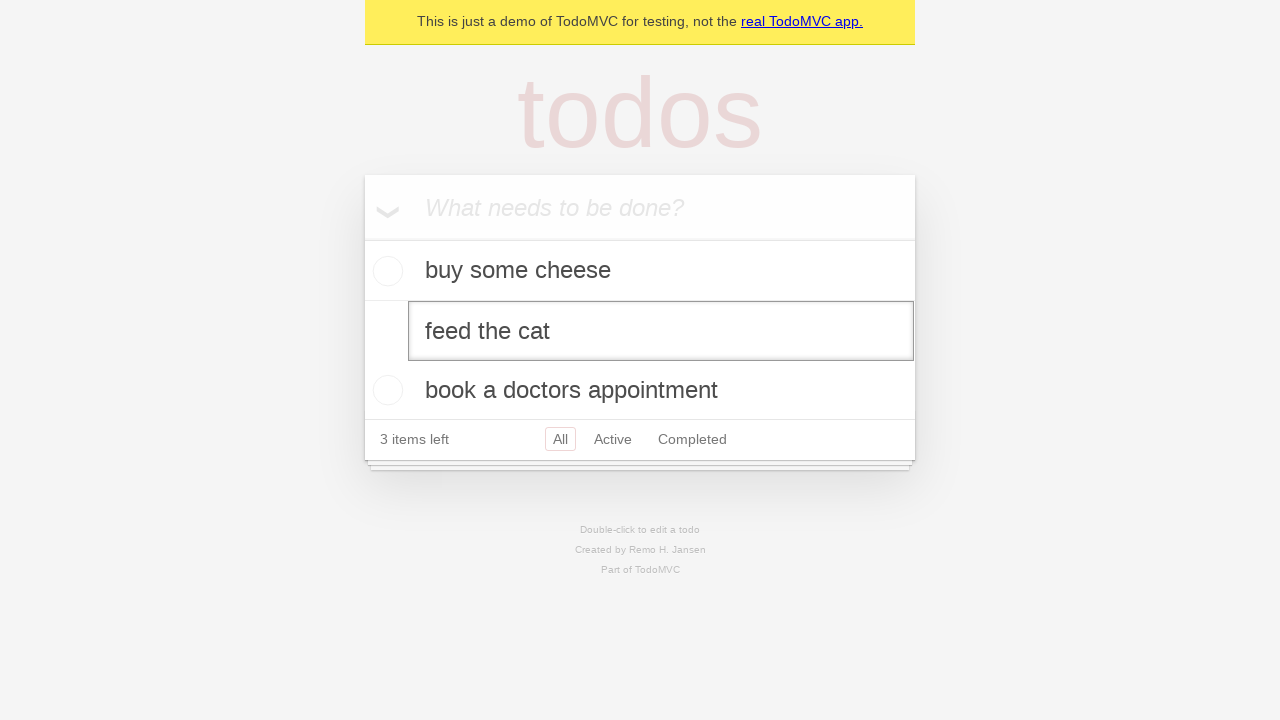

Cleared the edit field by filling with empty string on .todo-list li >> nth=1 >> .edit
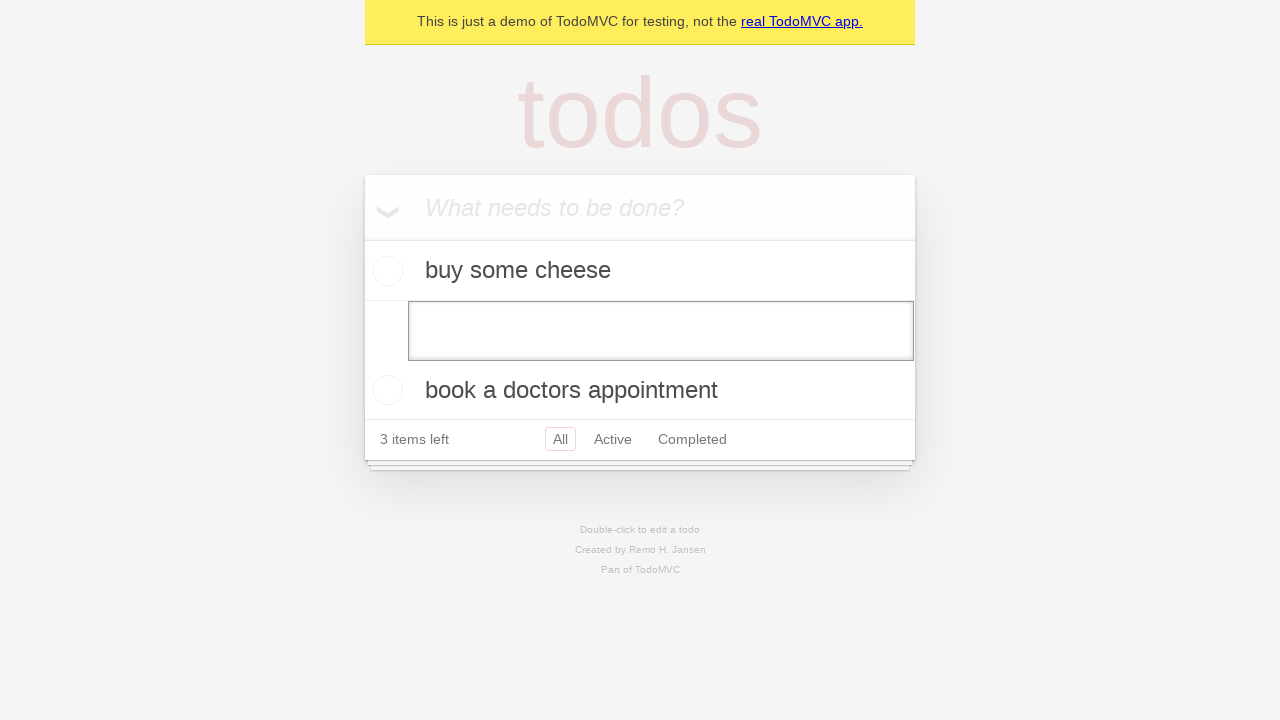

Pressed Enter to confirm edit and remove todo item with empty text on .todo-list li >> nth=1 >> .edit
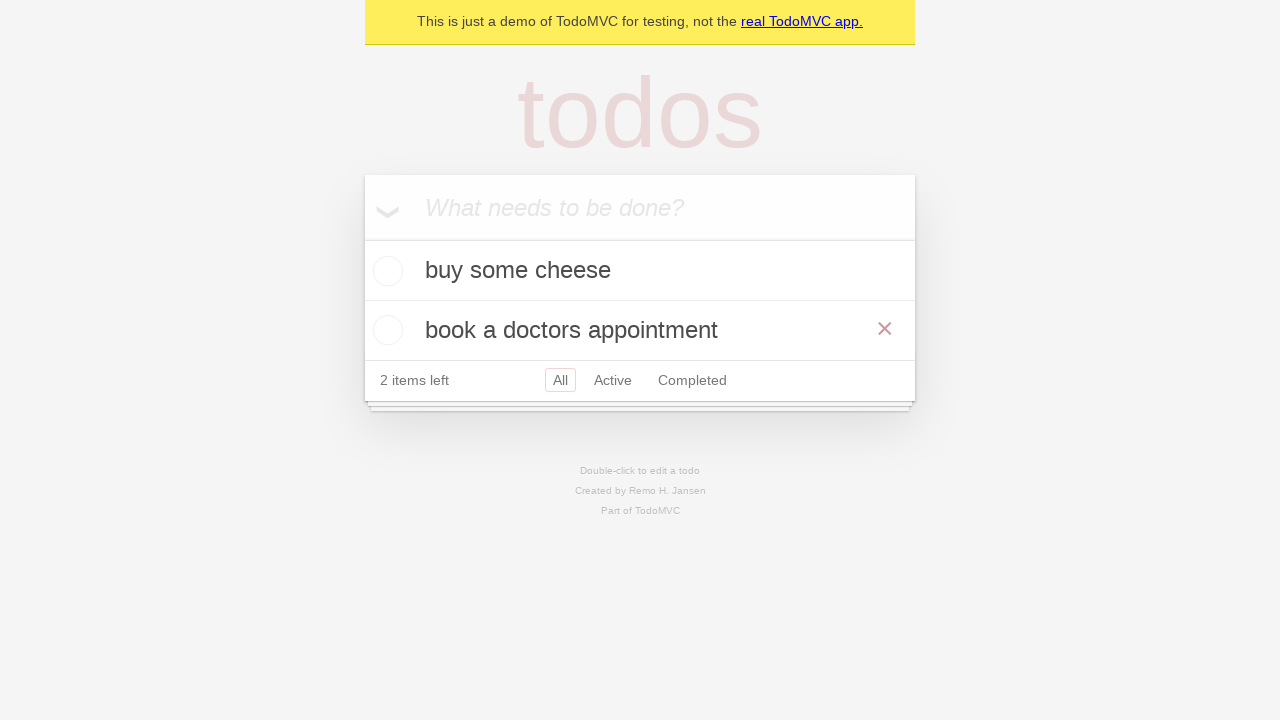

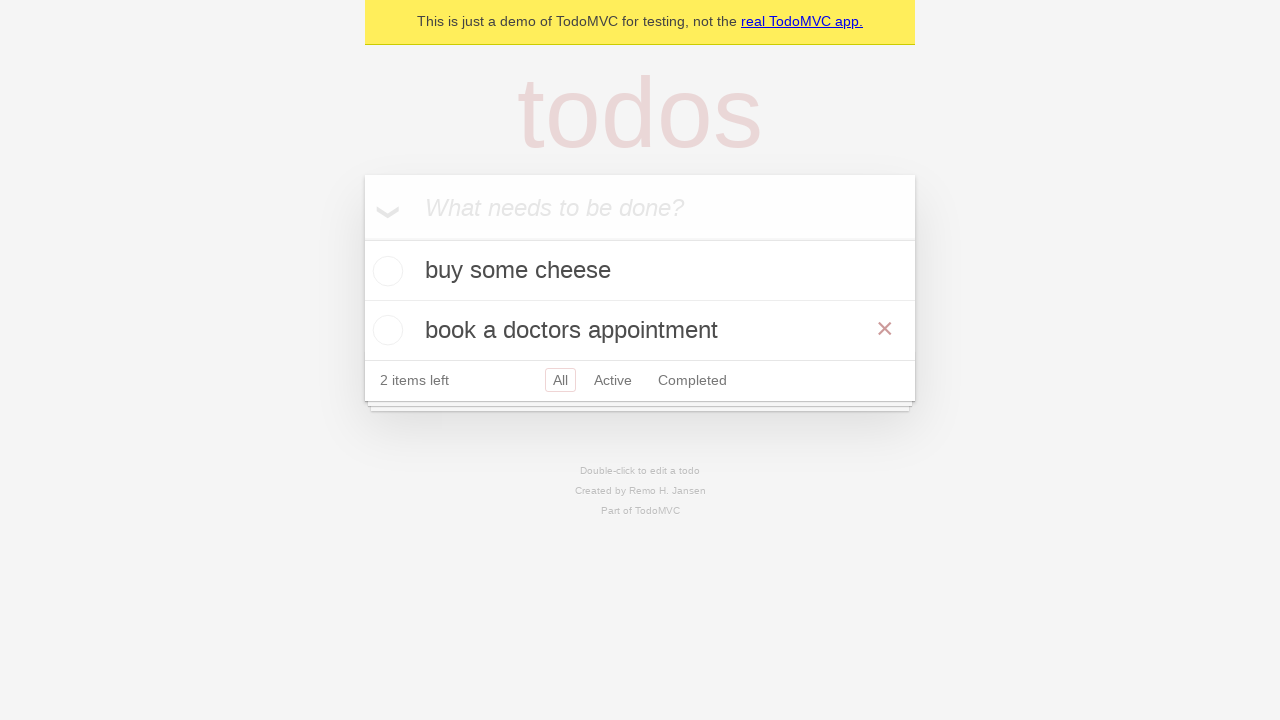